Tests confirm JavaScript alert by clicking the Confirm Alert button, switching to the alert, and dismissing it with Cancel.

Starting URL: https://v1.training-support.net/selenium/javascript-alerts

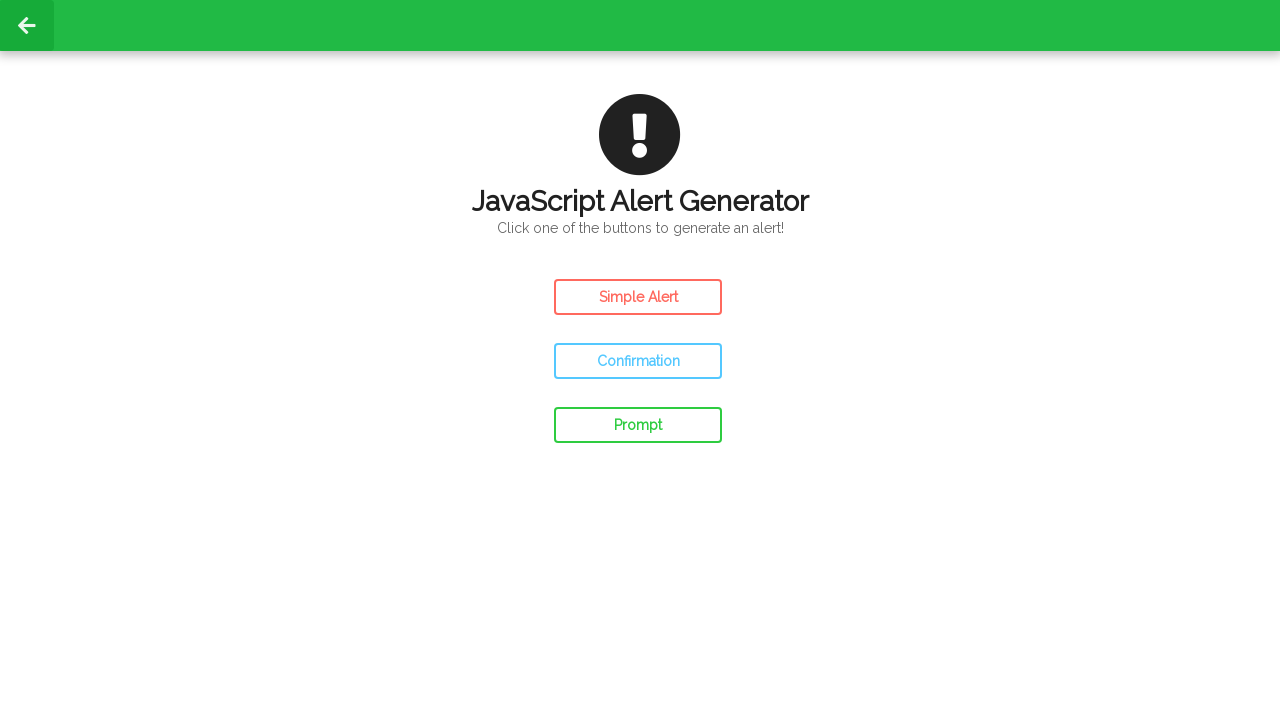

Set up dialog handler to dismiss confirm alert
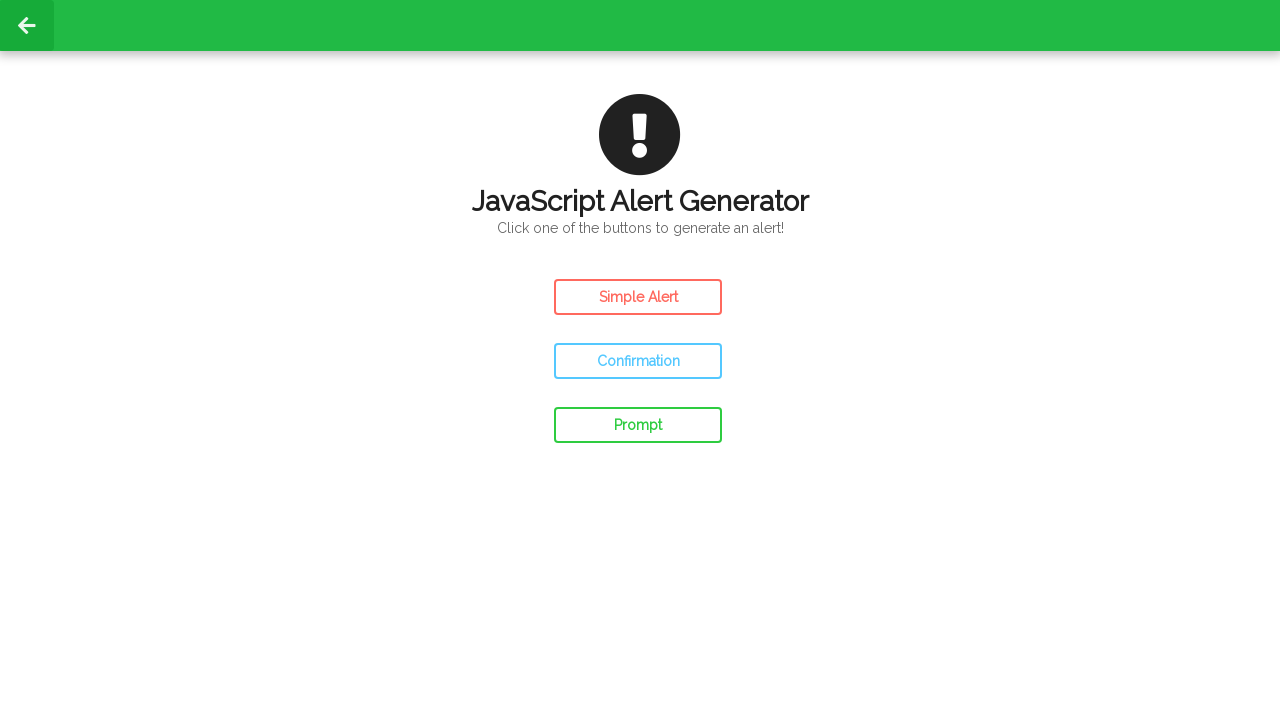

Clicked the Confirm Alert button at (638, 361) on #confirm
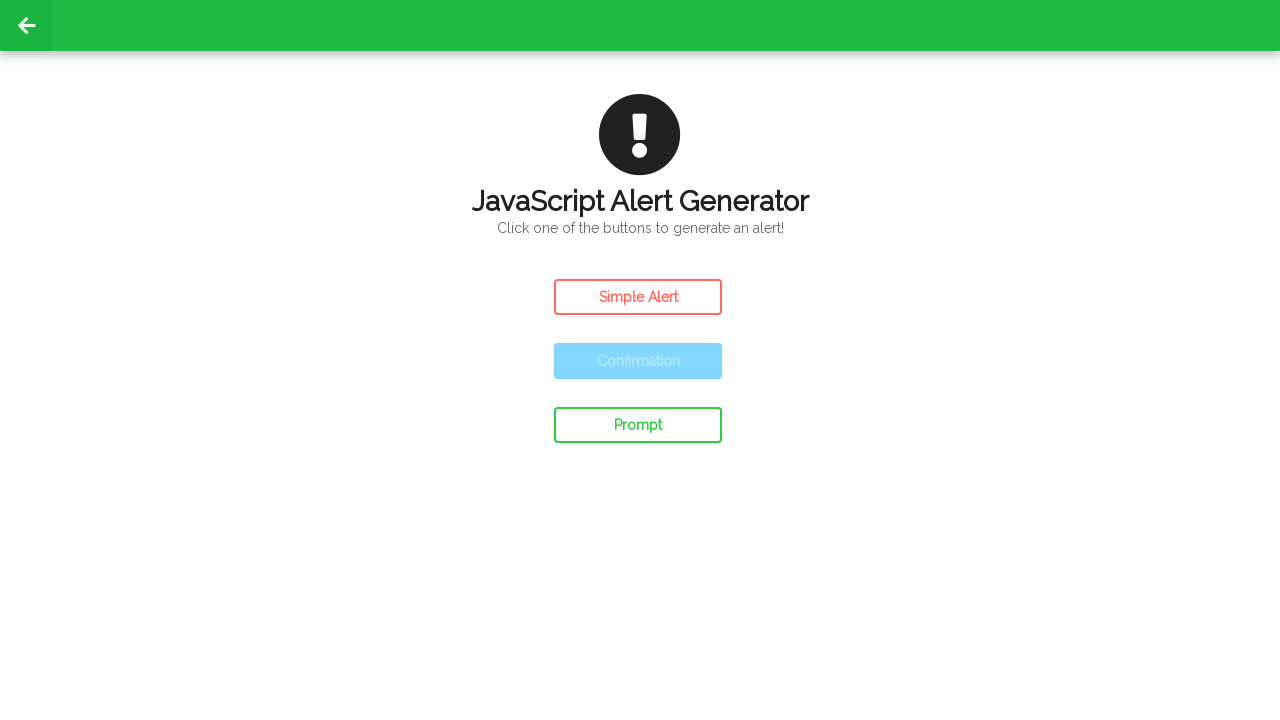

Waited for dialog handling to complete
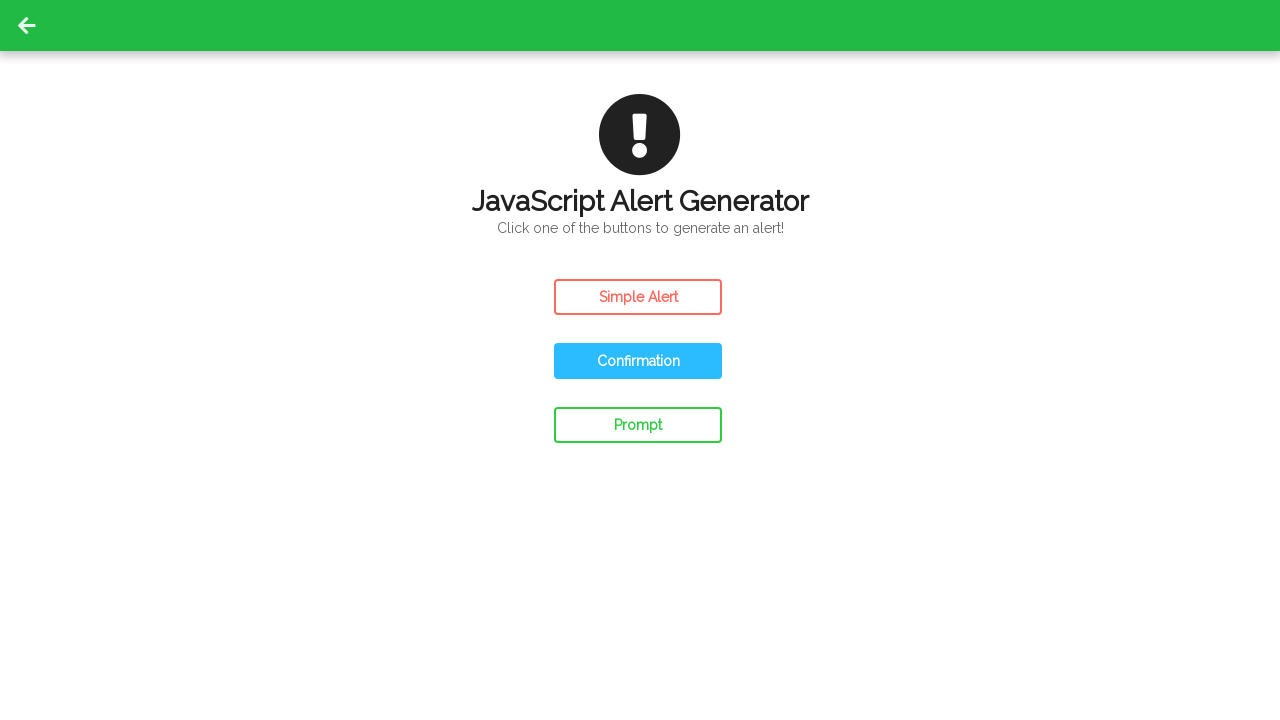

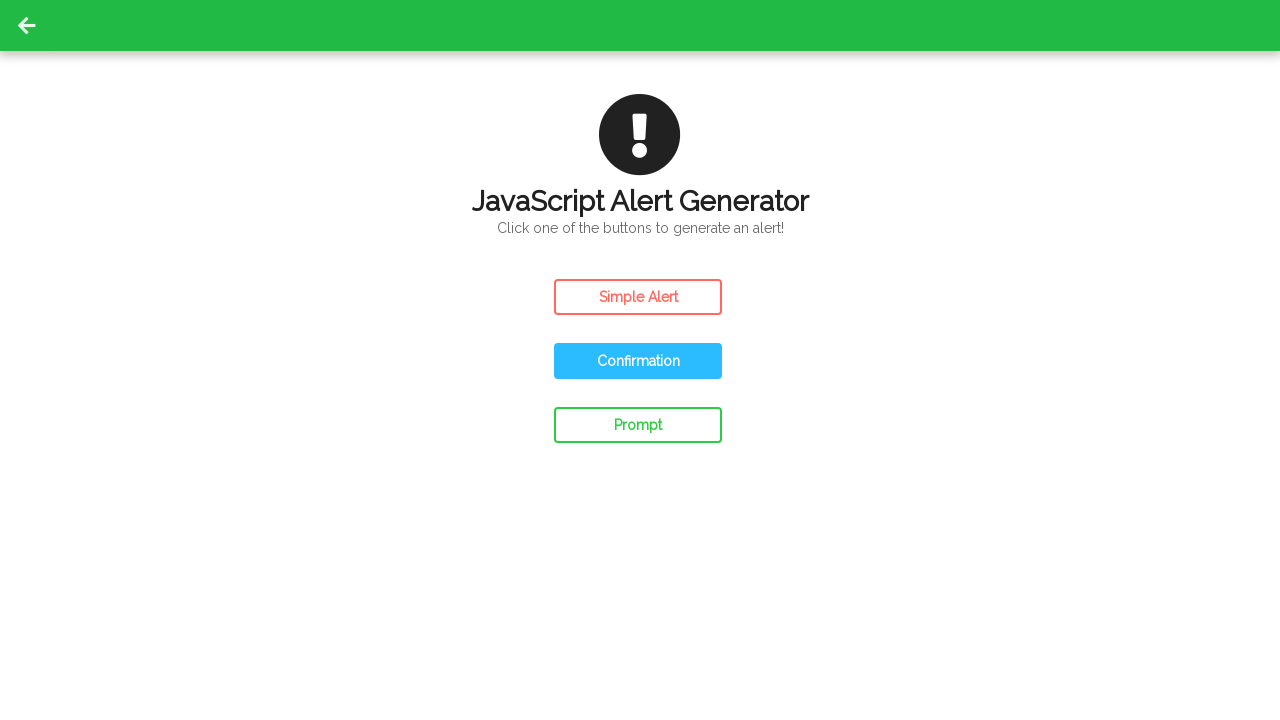